Tests the web form by filling a text input field with text, clicking the submit button, and verifying the success message is displayed

Starting URL: https://www.selenium.dev/selenium/web/web-form.html

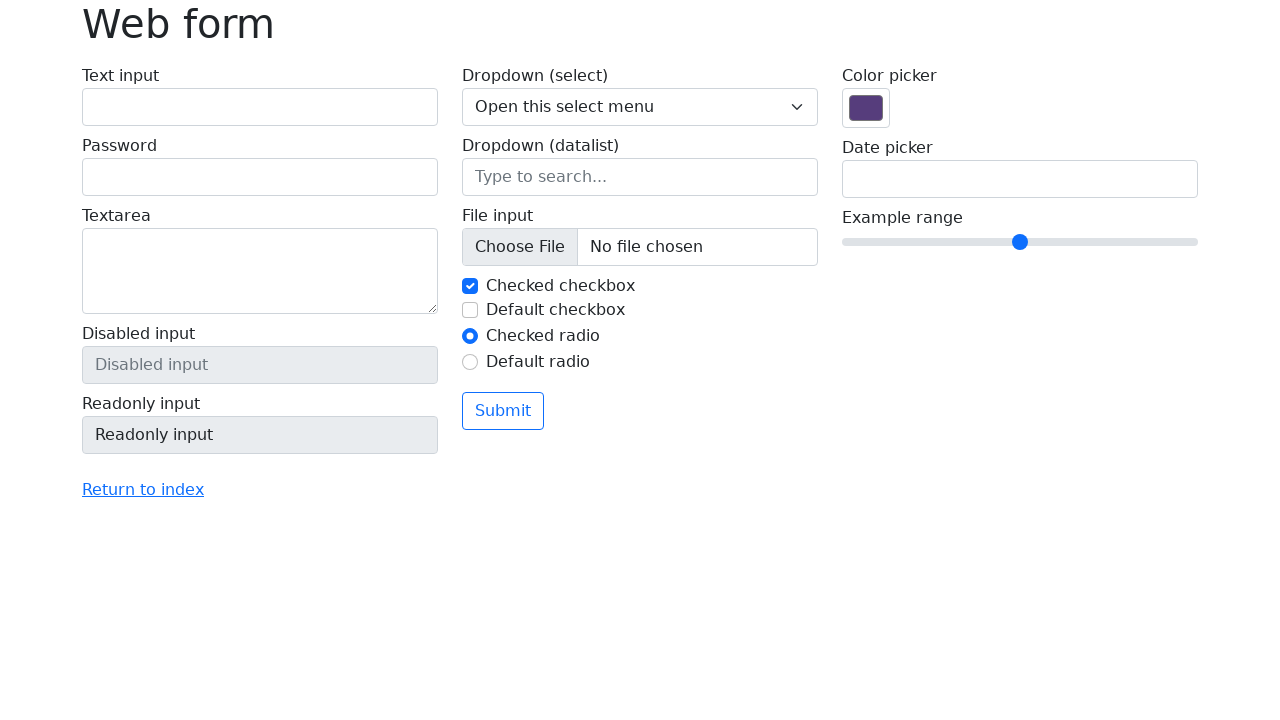

Filled text input field with 'Selenium' on #my-text-id
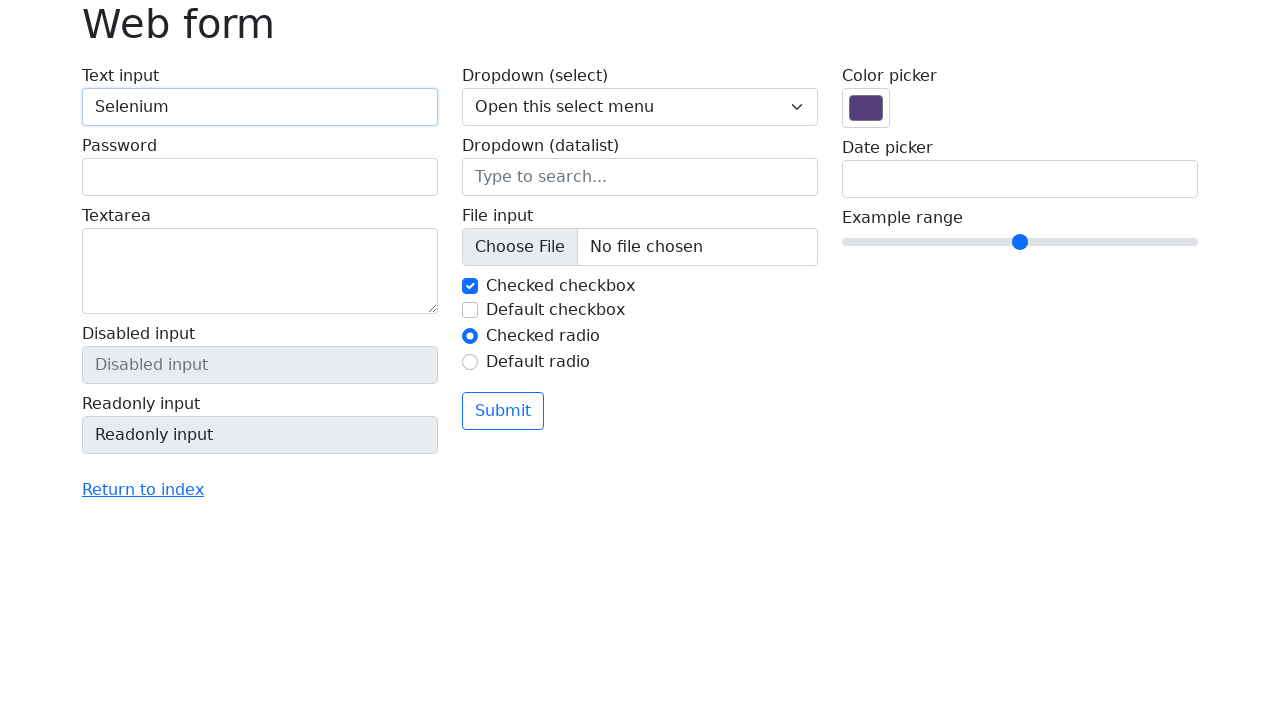

Clicked submit button at (503, 411) on button
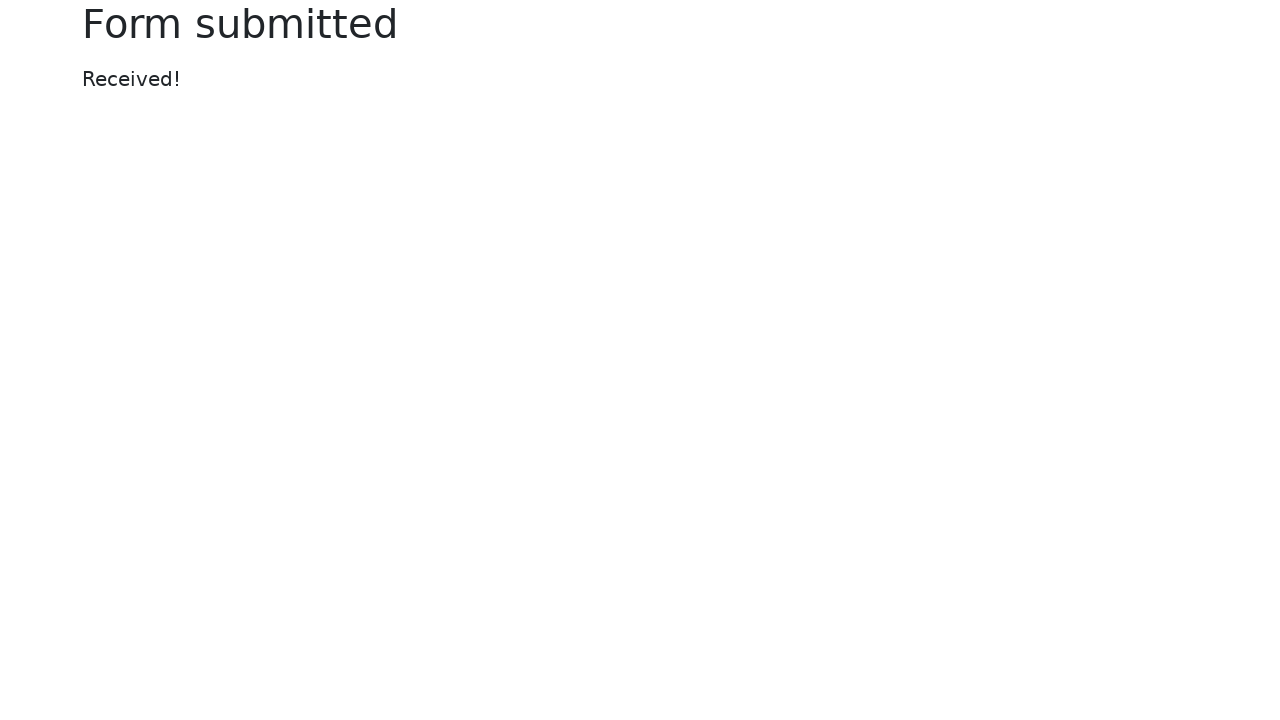

Success message element loaded
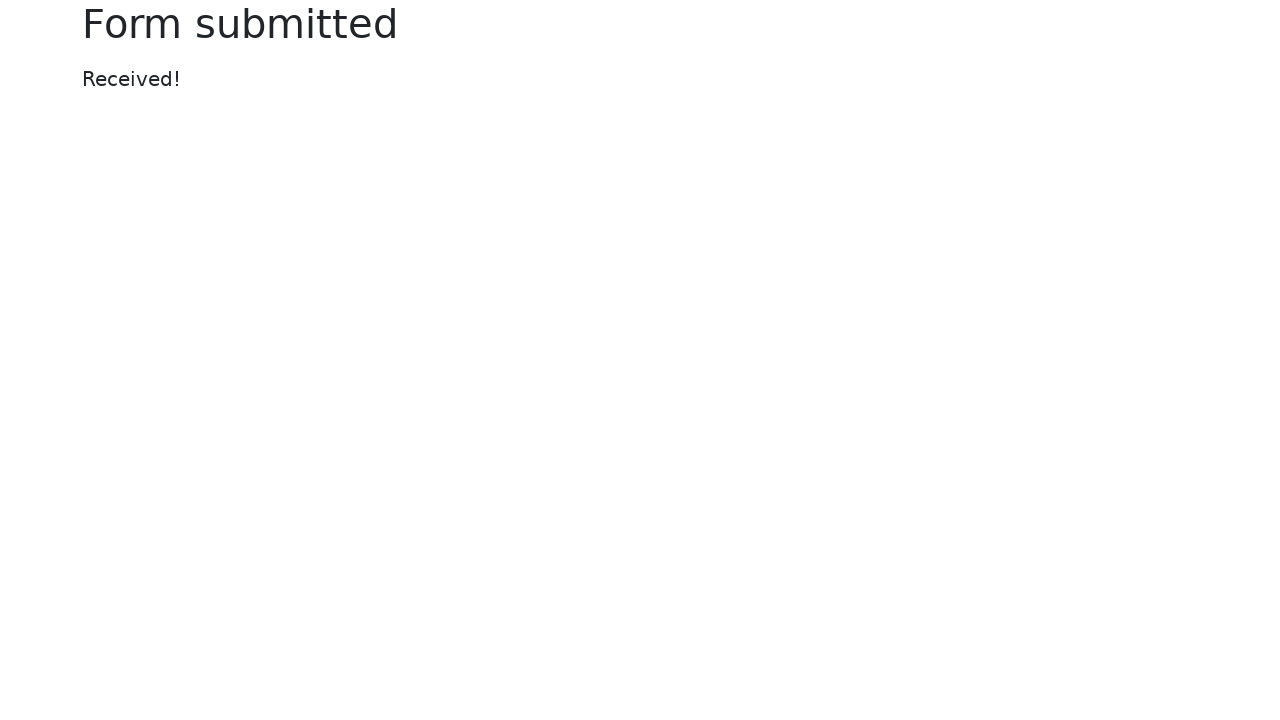

Retrieved success message text content
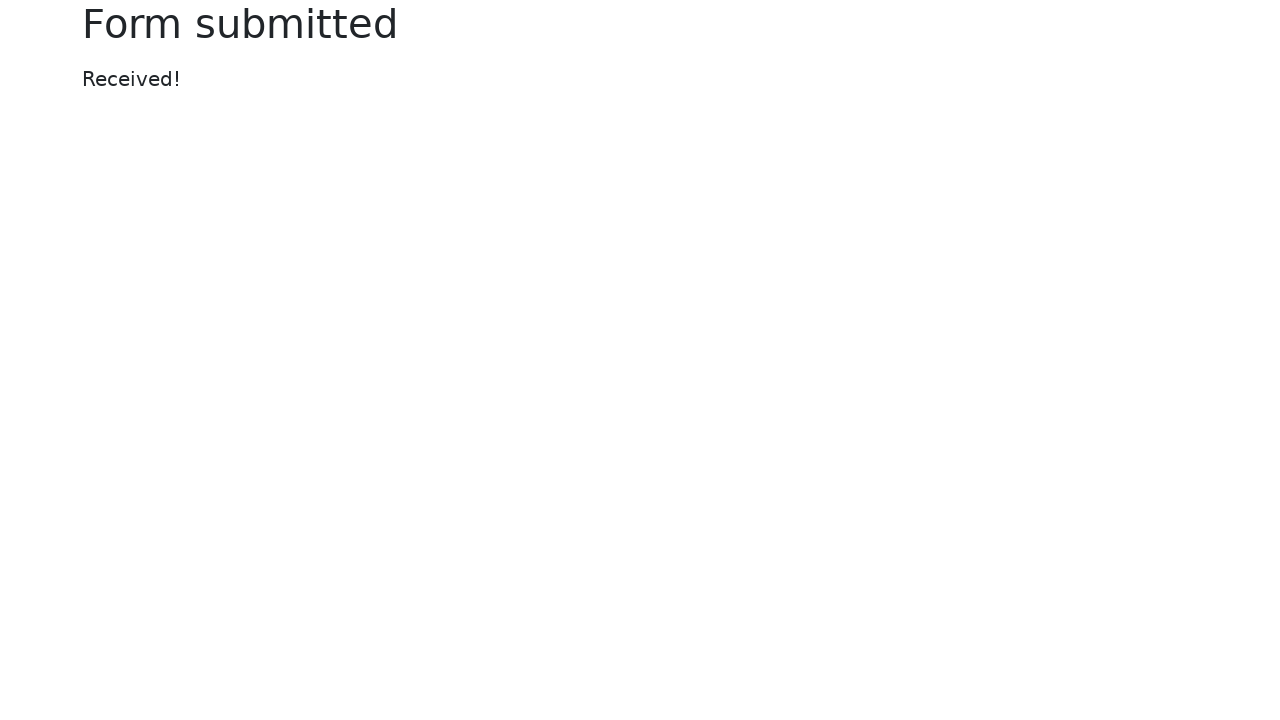

Verified success message displays 'Received!'
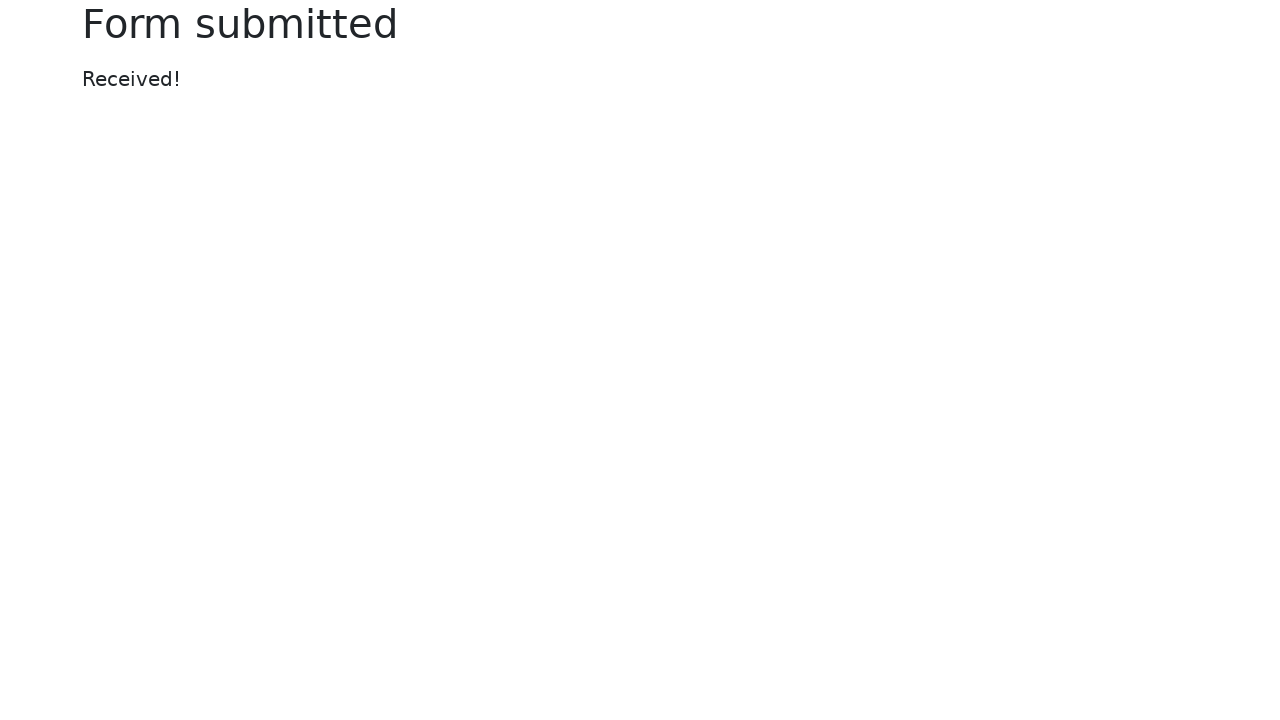

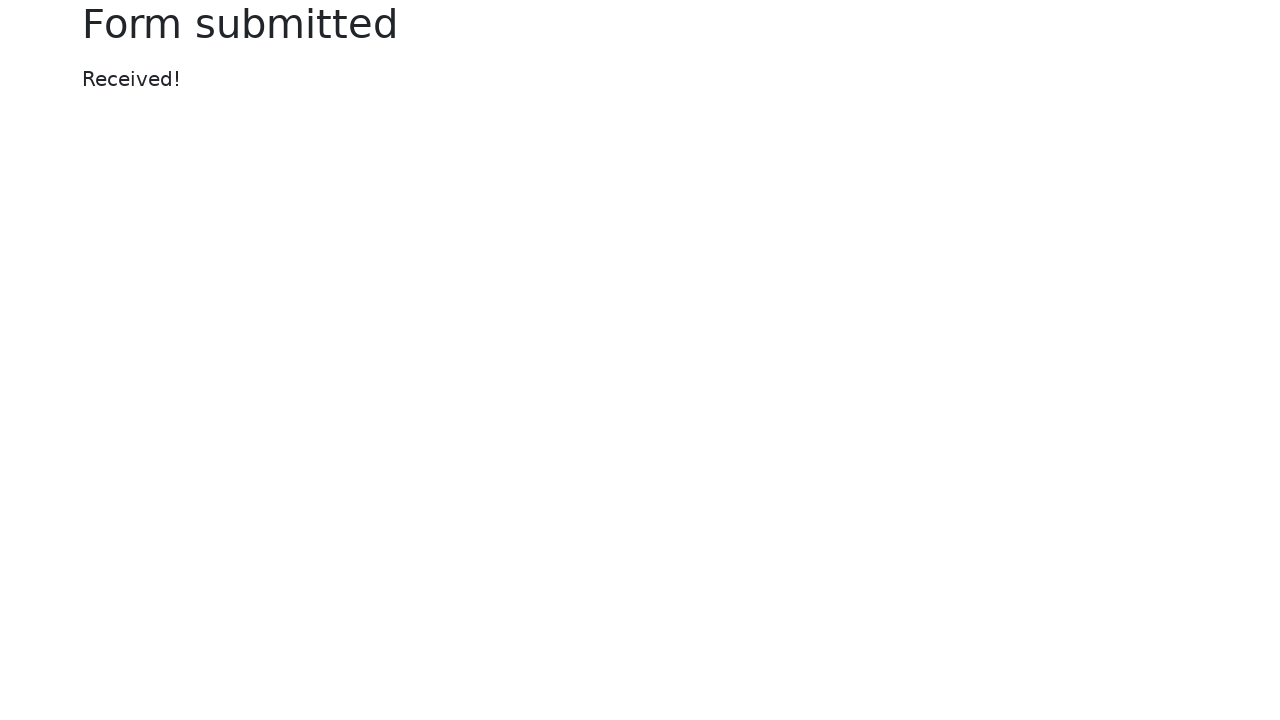